Tests page scrolling functionality by scrolling to a specific element, then to the bottom of the page, and back to the top

Starting URL: https://testautomationpractice.blogspot.com/

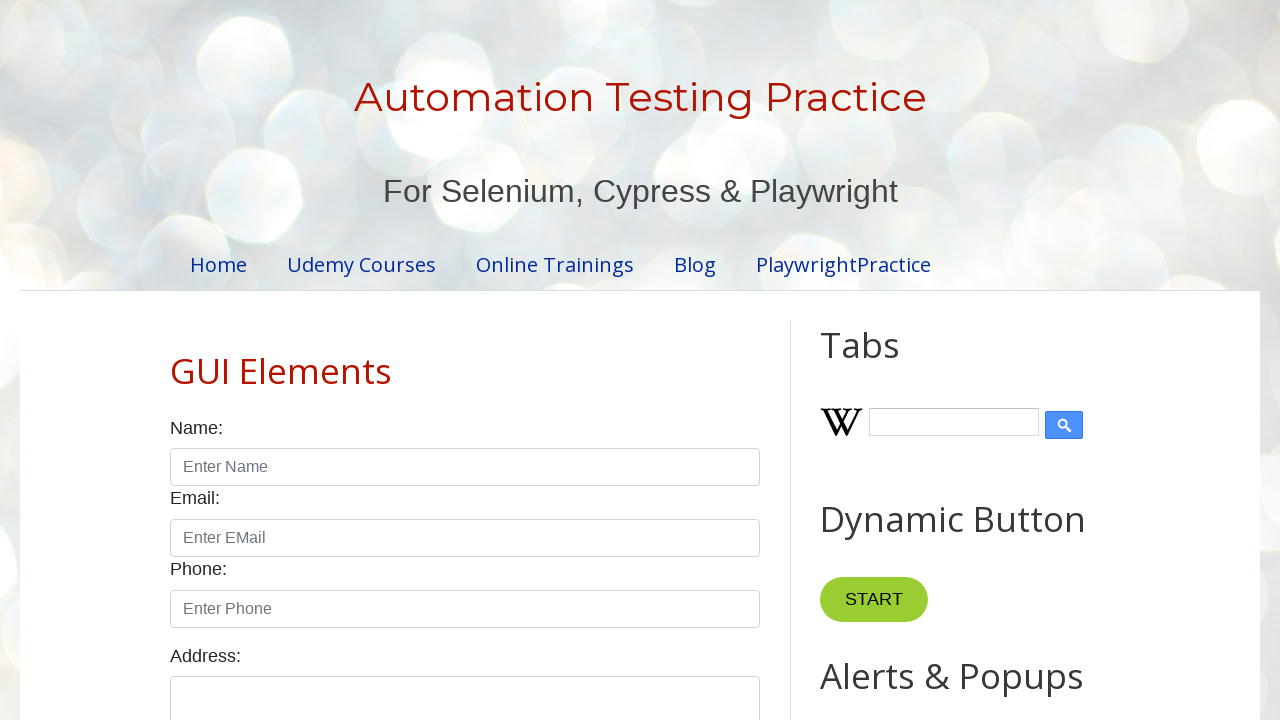

Scrolled to specific element on page
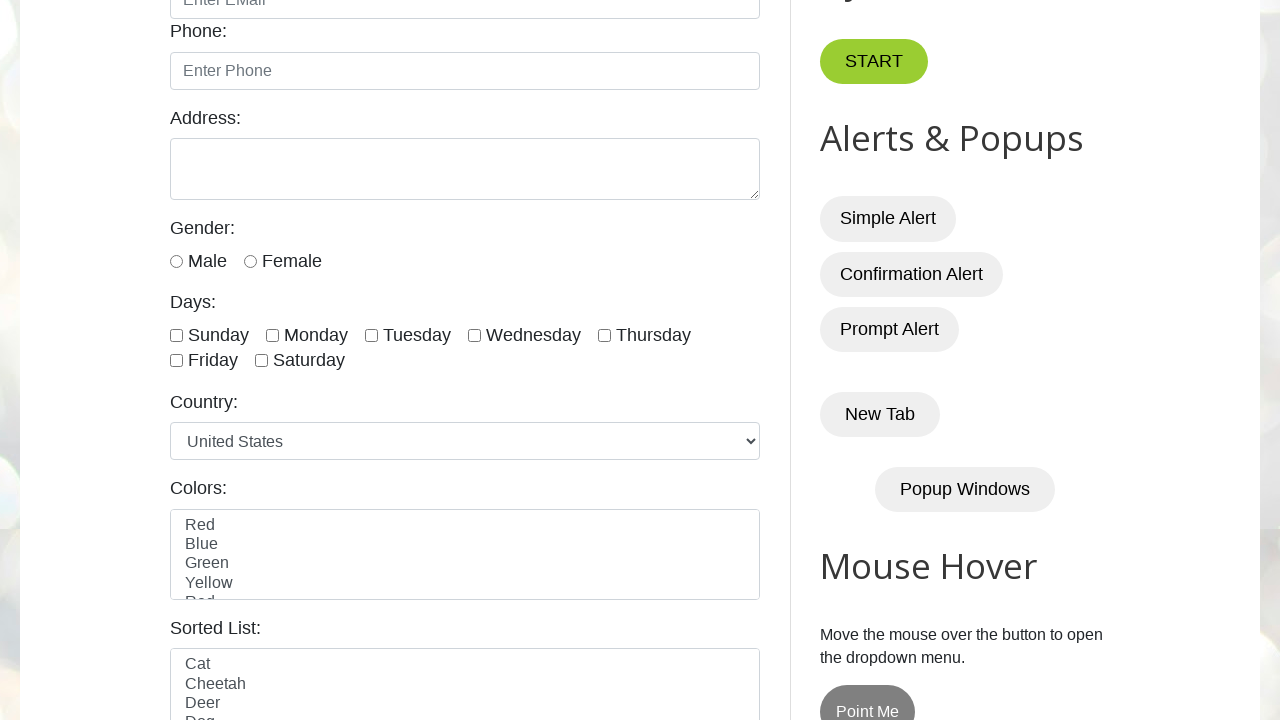

Scrolled to bottom of page
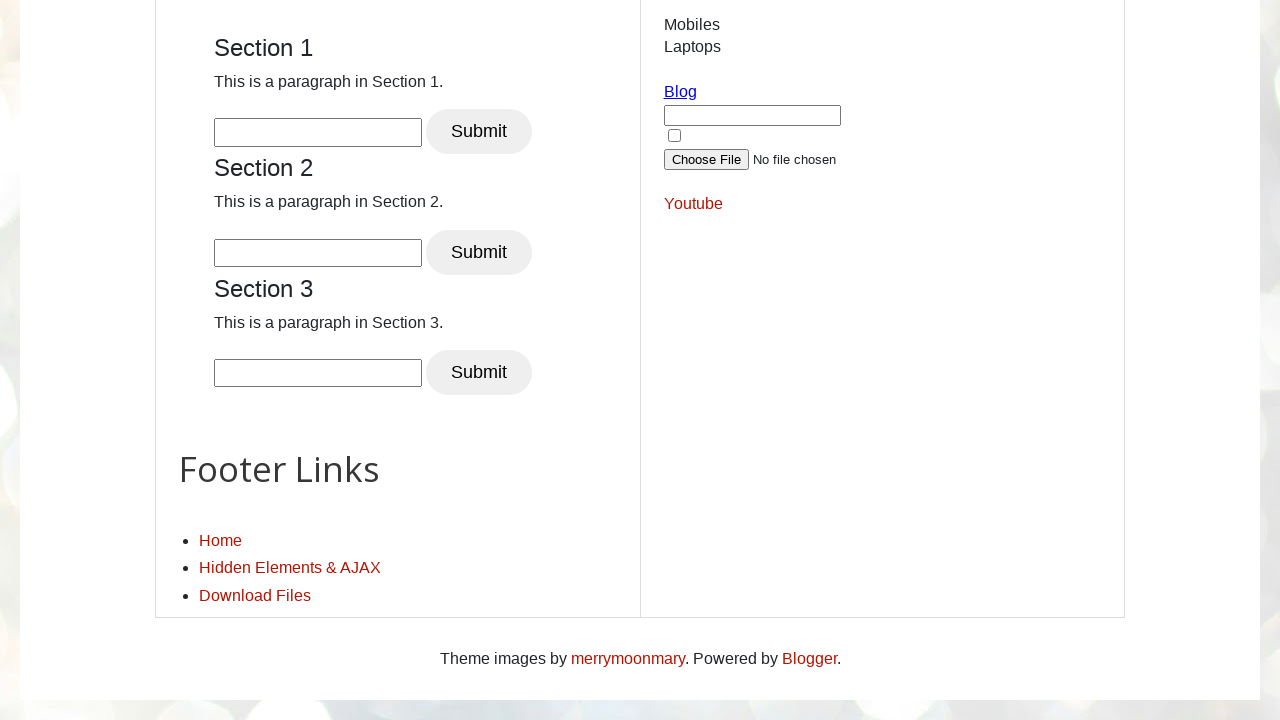

Waited 5 seconds to observe scroll position
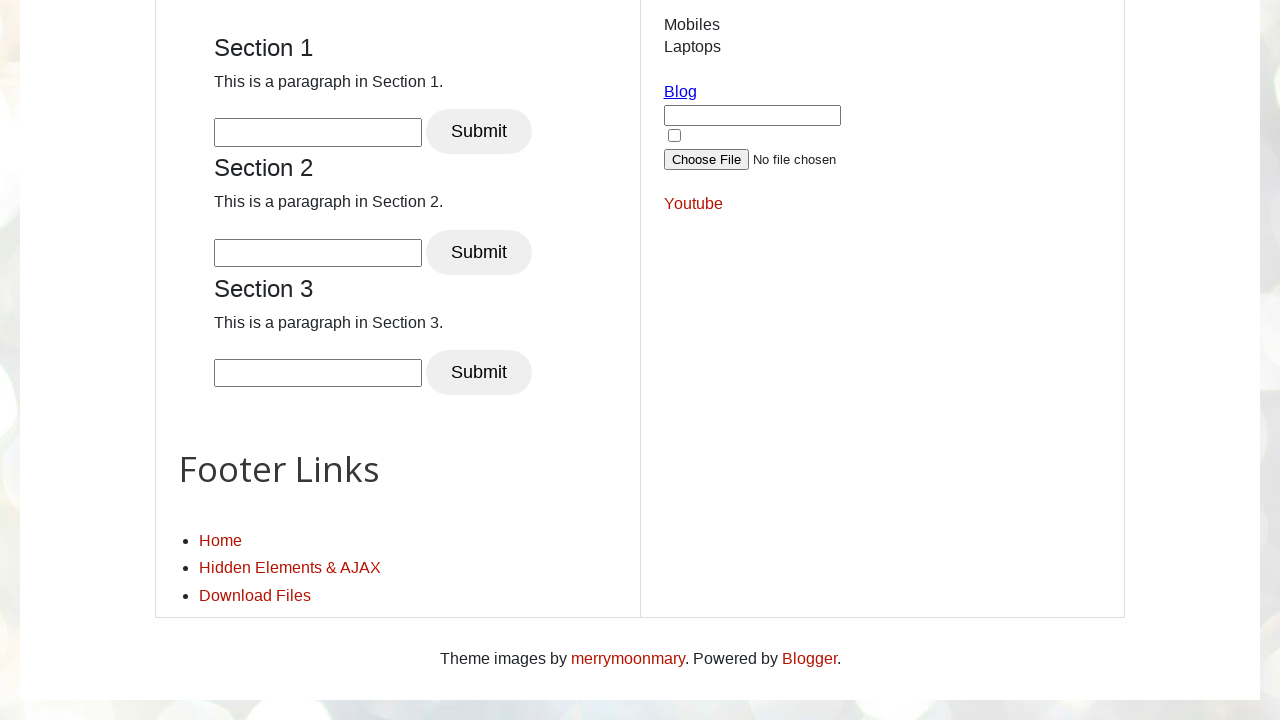

Scrolled back to top of page
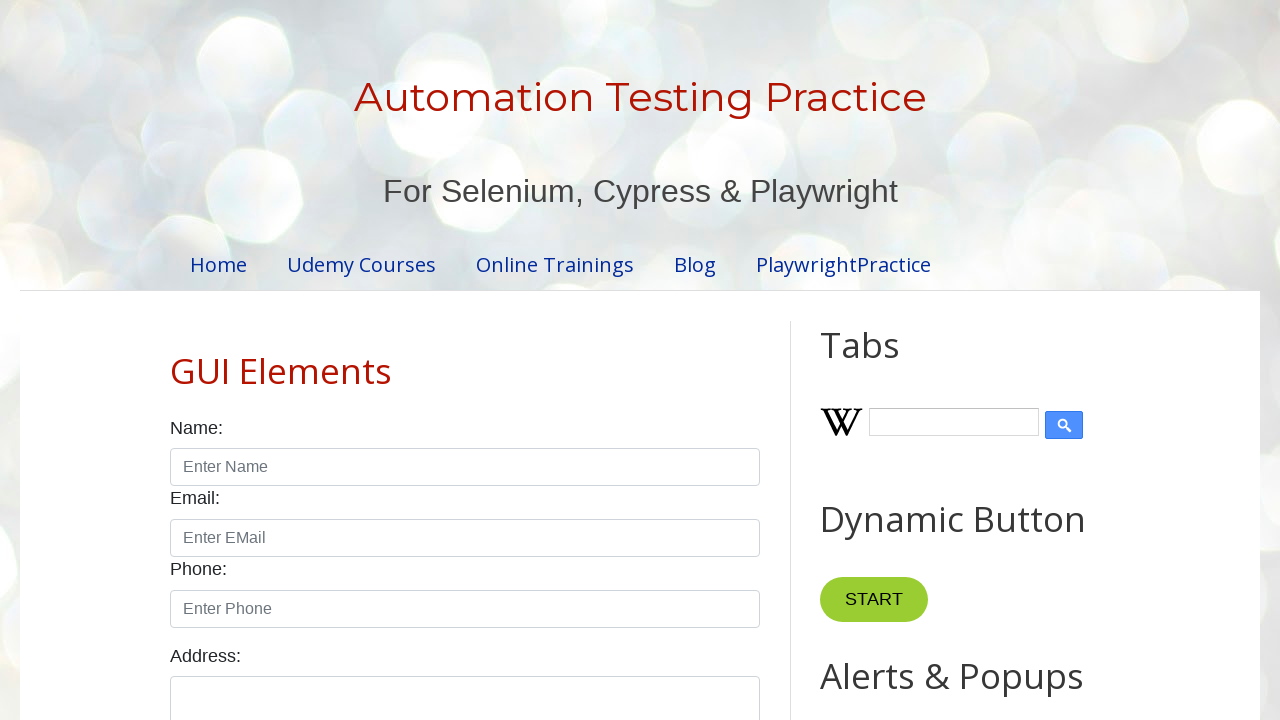

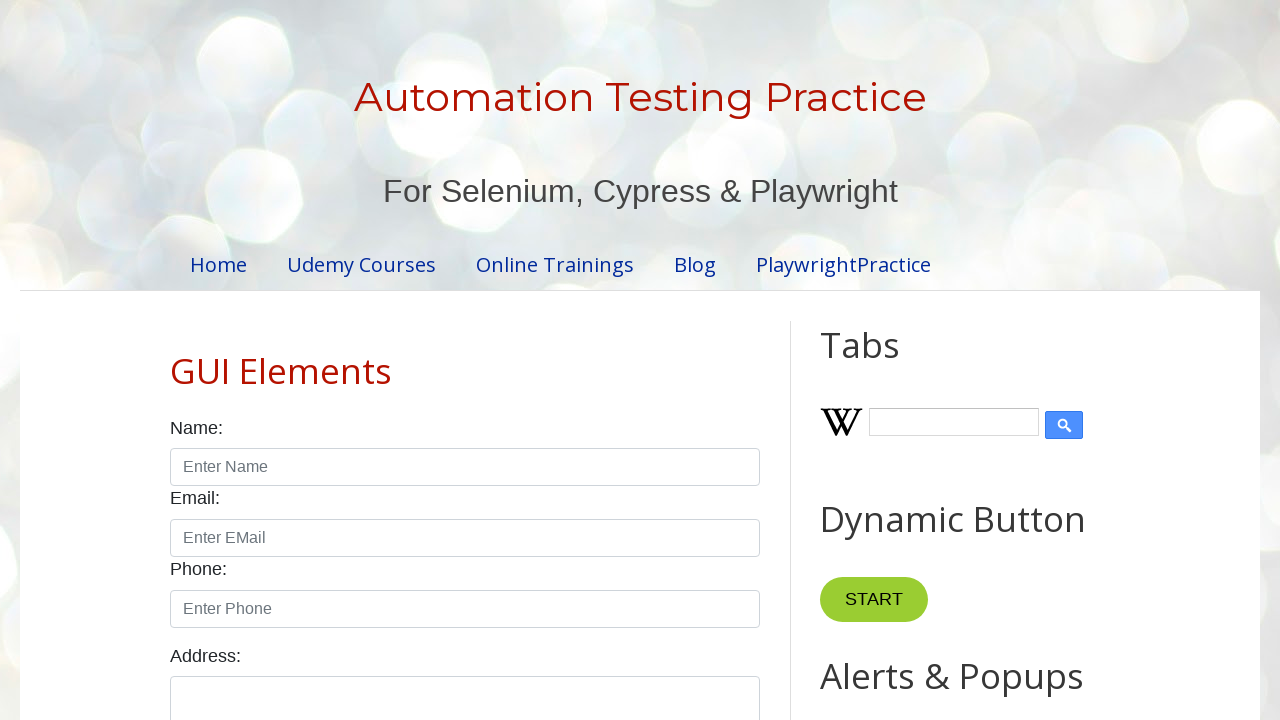